Tests clicking a button that triggers a JavaScript alert and accepting it

Starting URL: https://demoqa.com/alerts

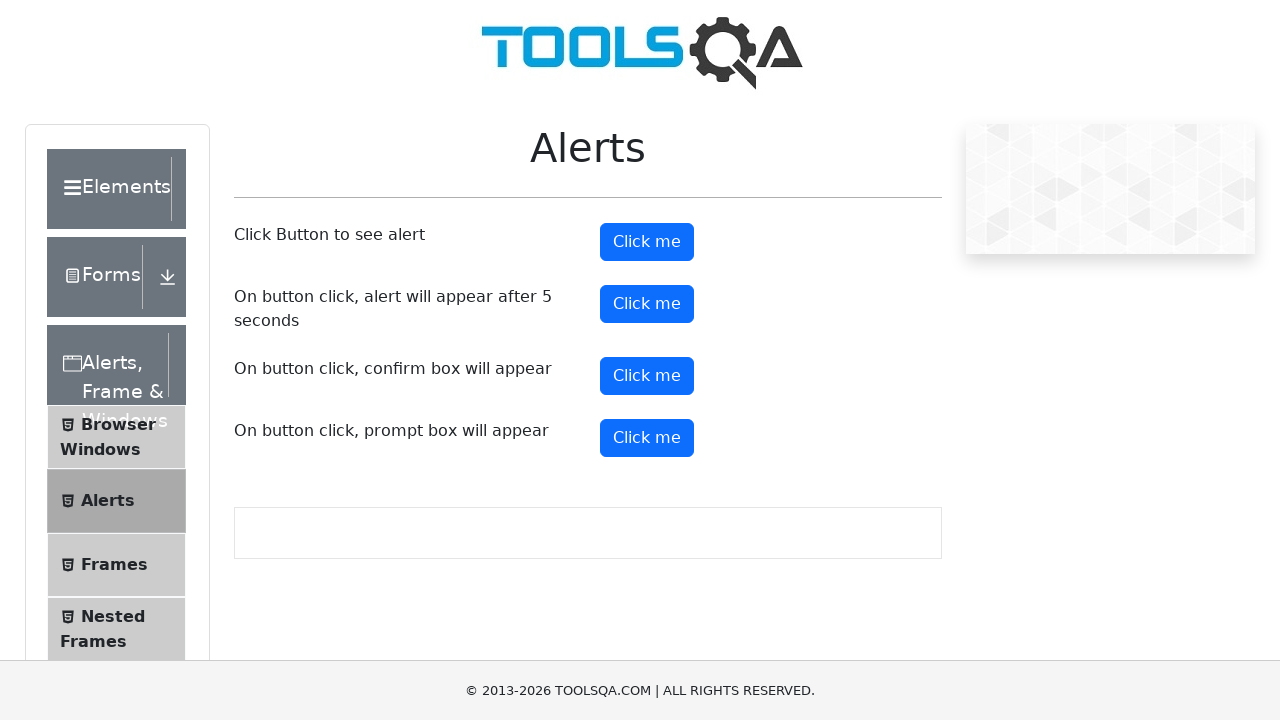

Clicked the alert button to trigger JavaScript alert at (647, 242) on #alertButton
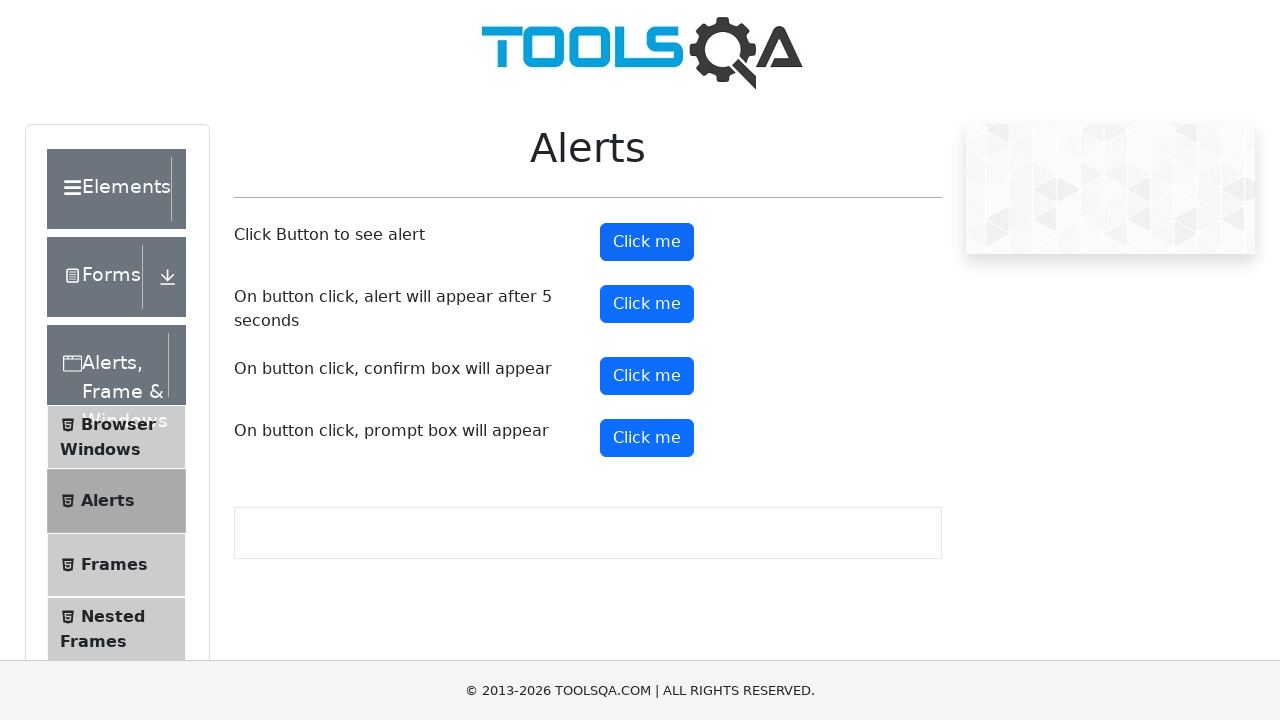

Set up dialog handler to accept the alert
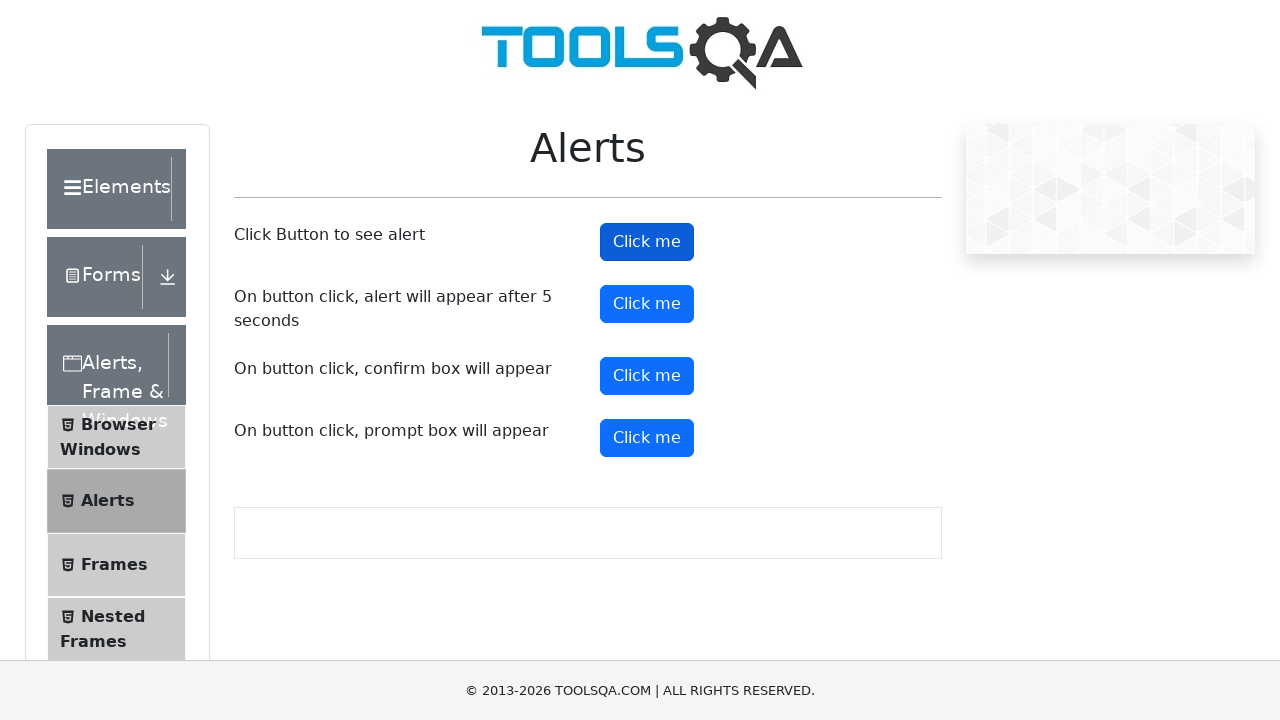

Alert was accepted and alert button is visible again
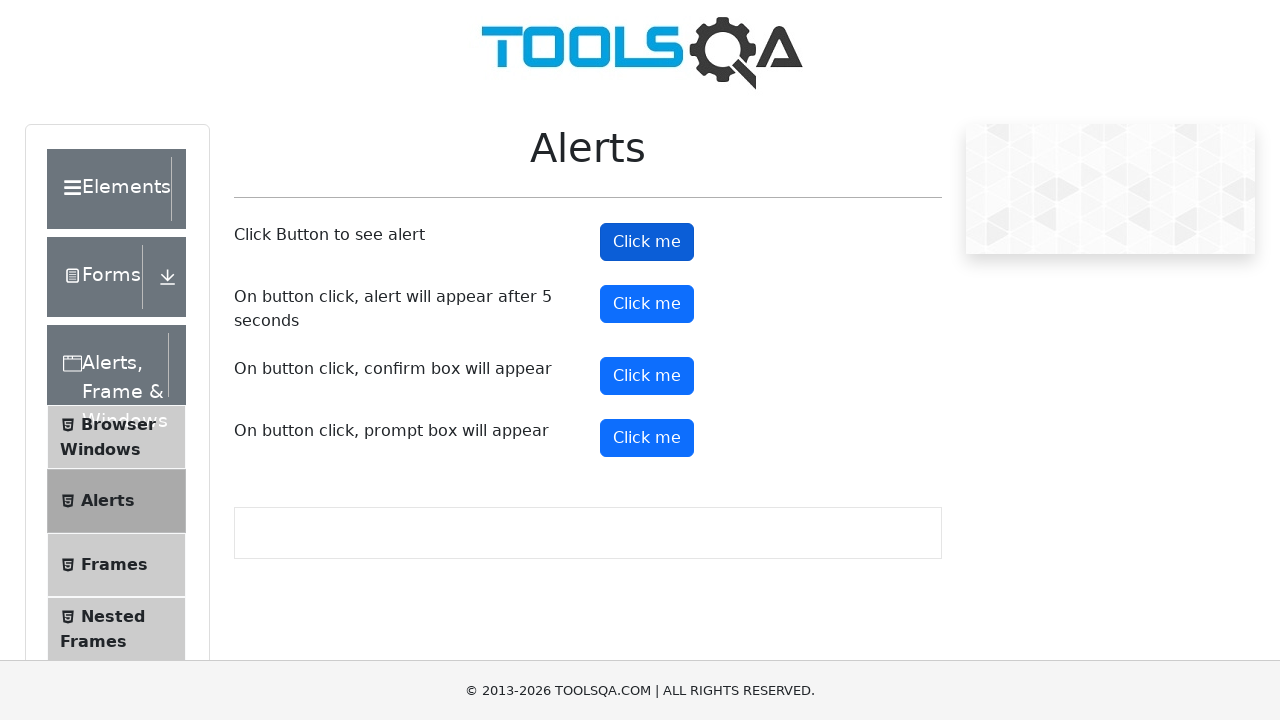

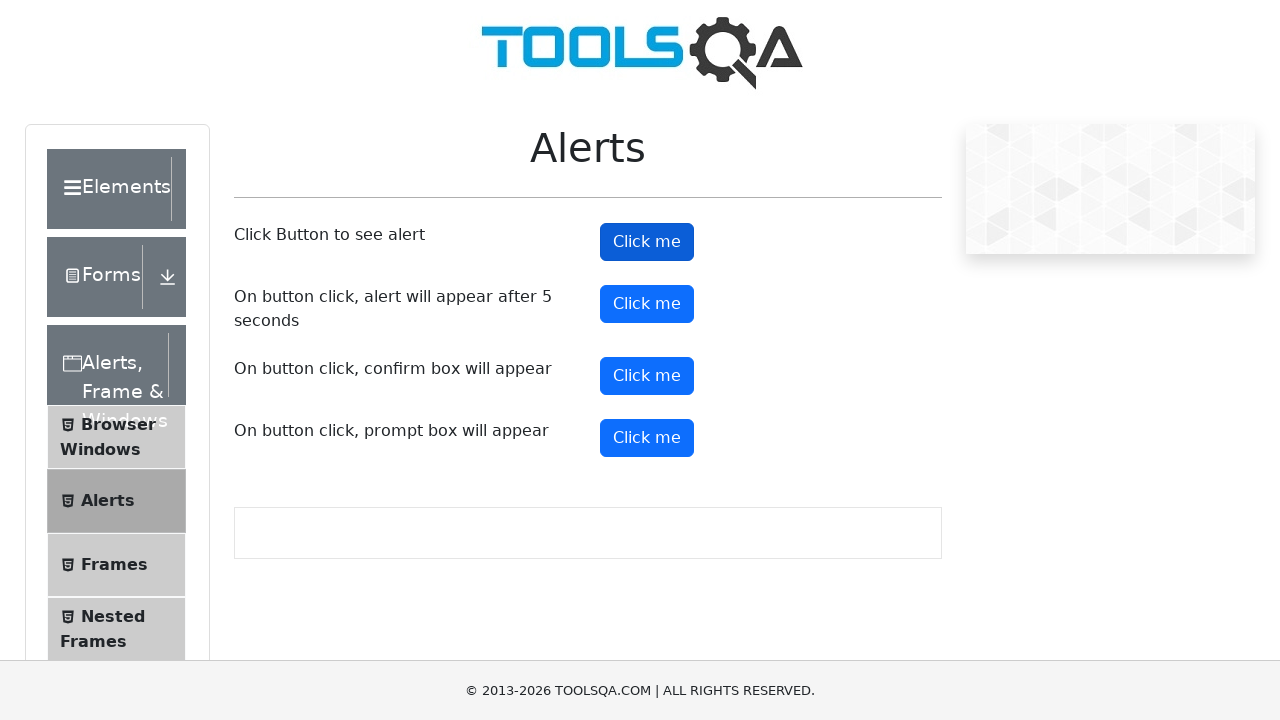